Tests dynamic element visibility by clicking a color-changing button and waiting for a delayed element to appear on the page.

Starting URL: https://demoqa.com/dynamic-properties

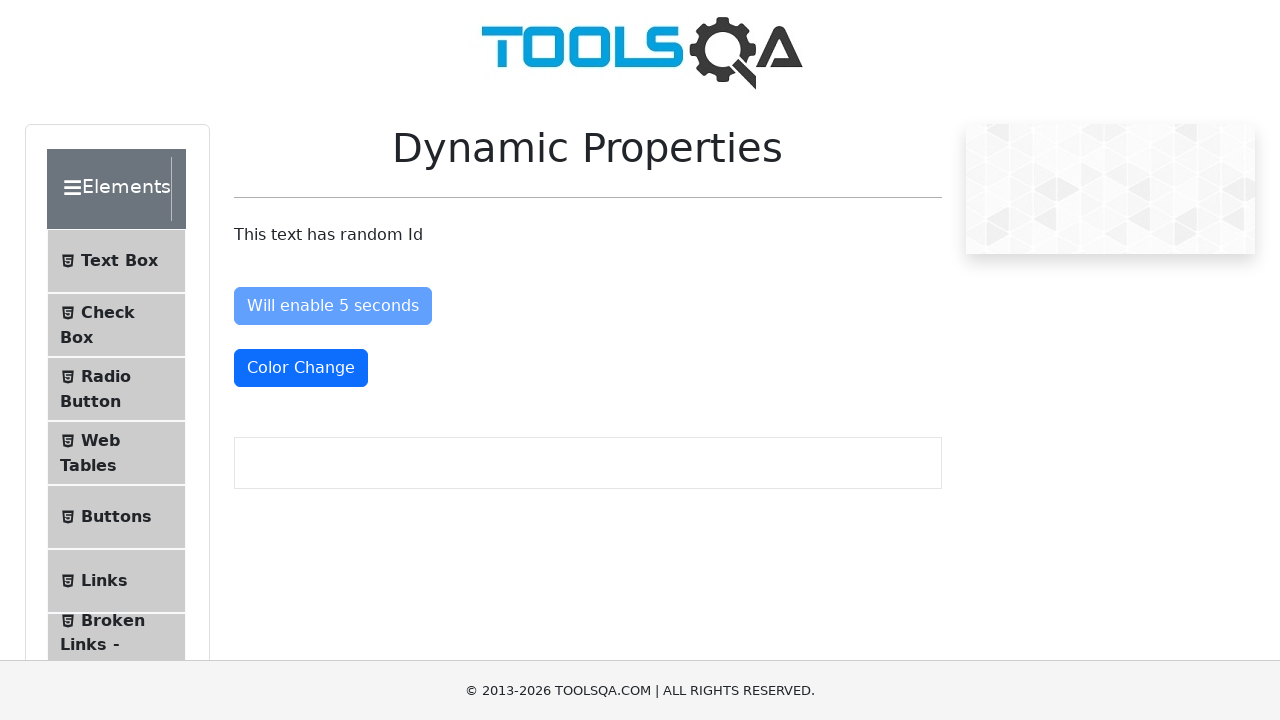

Clicked the color-changing button at (301, 368) on #colorChange
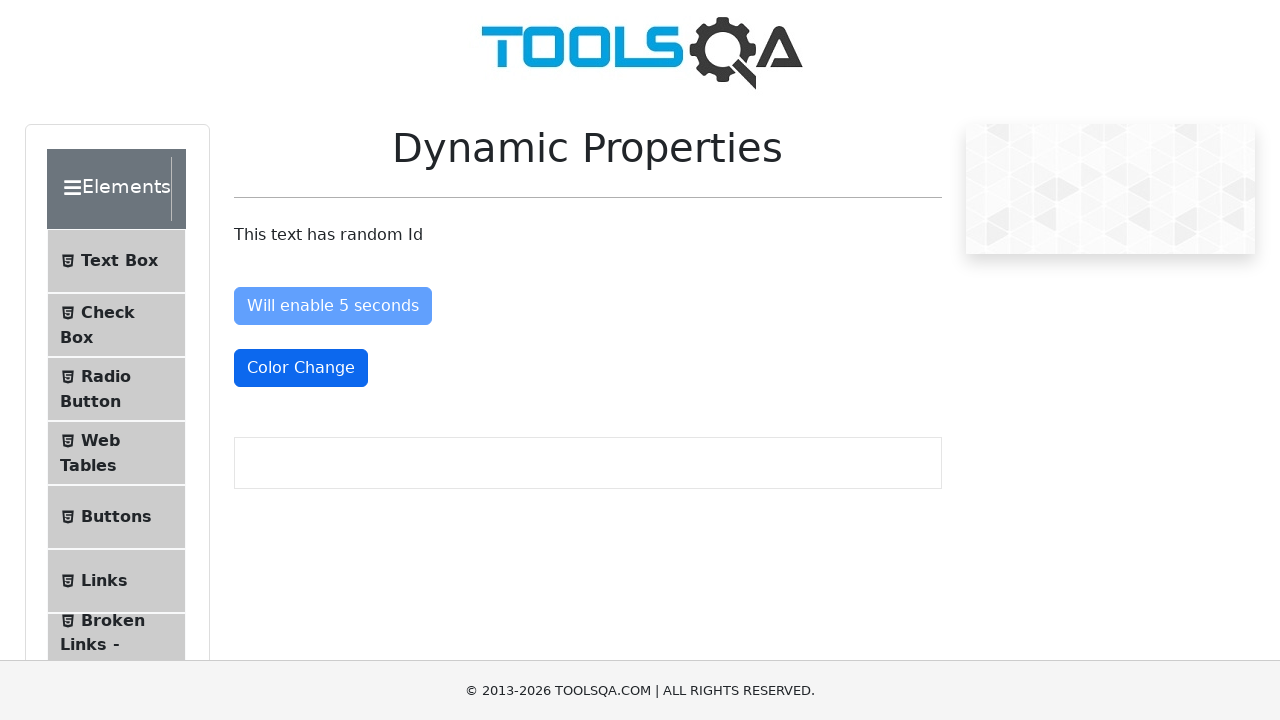

Waited for delayed element to become visible (up to 10 seconds)
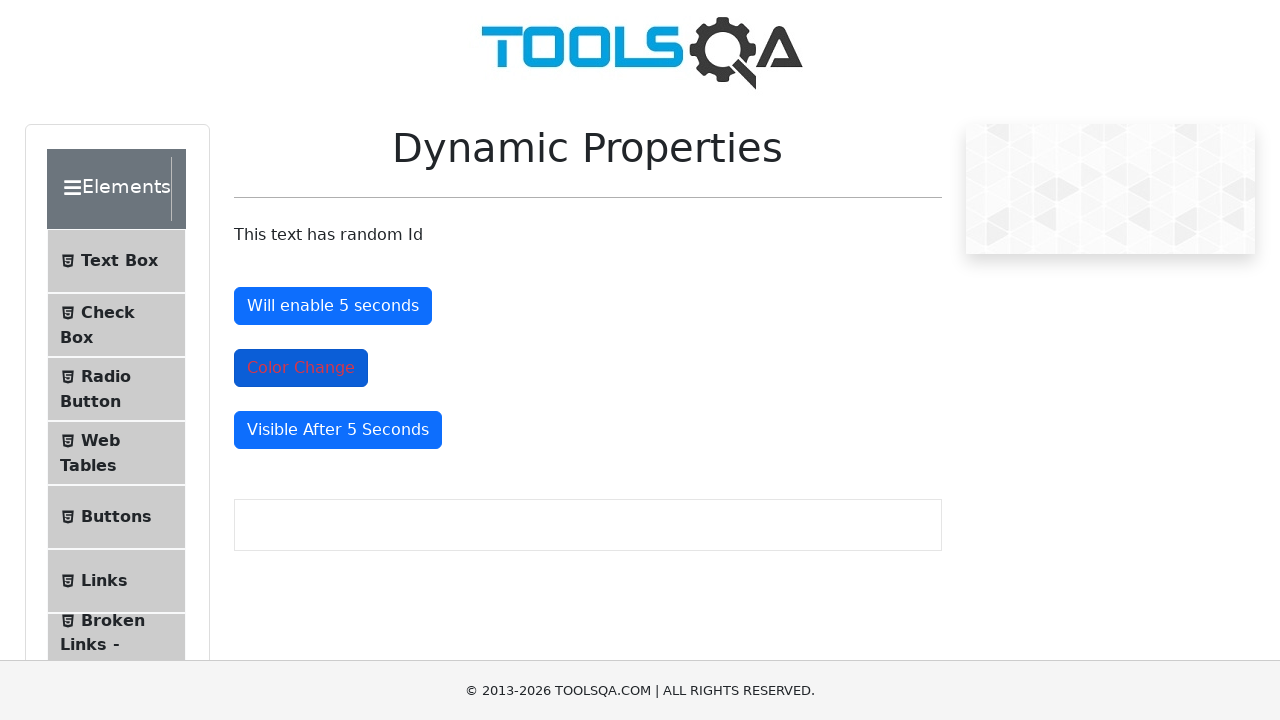

Located the delayed element
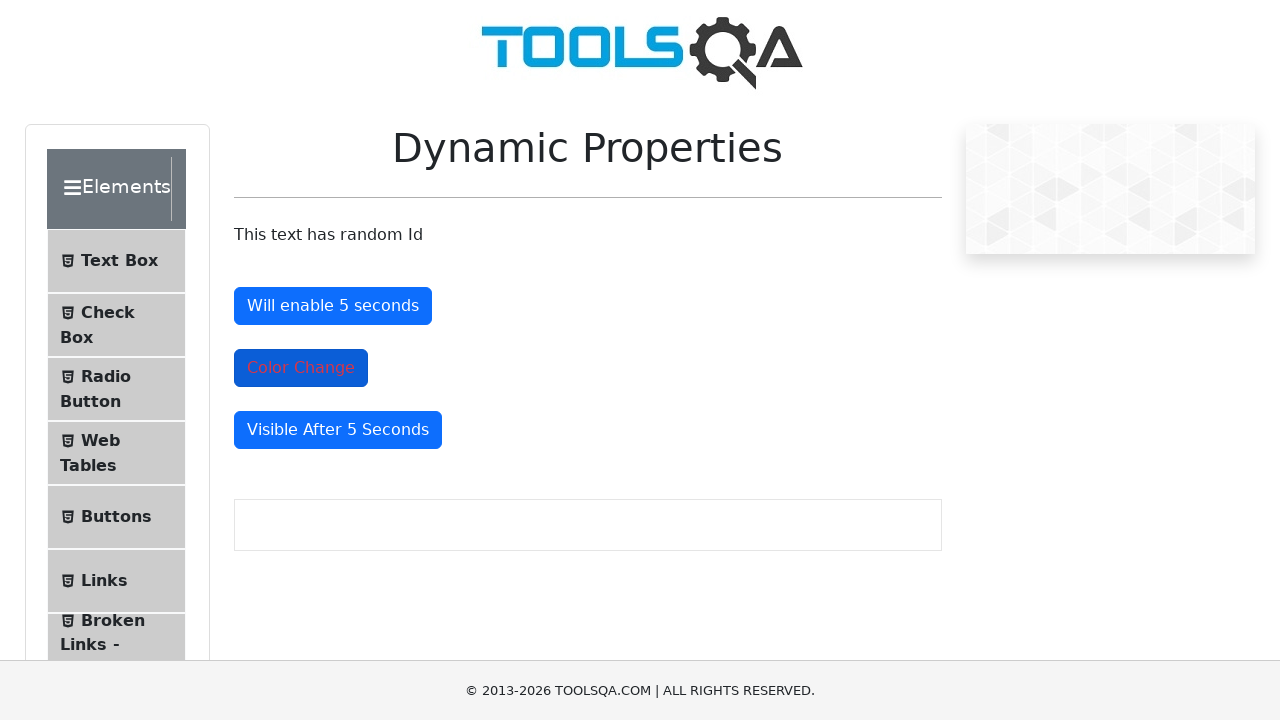

Verified that the delayed element is visible
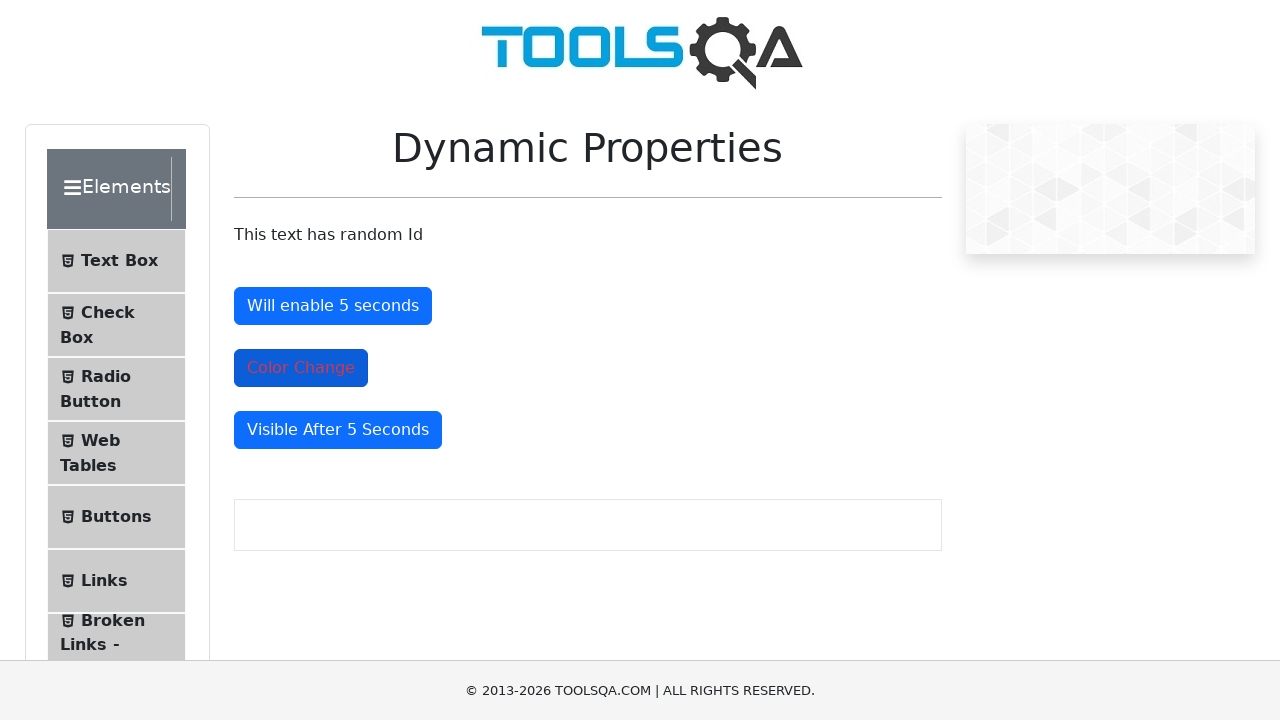

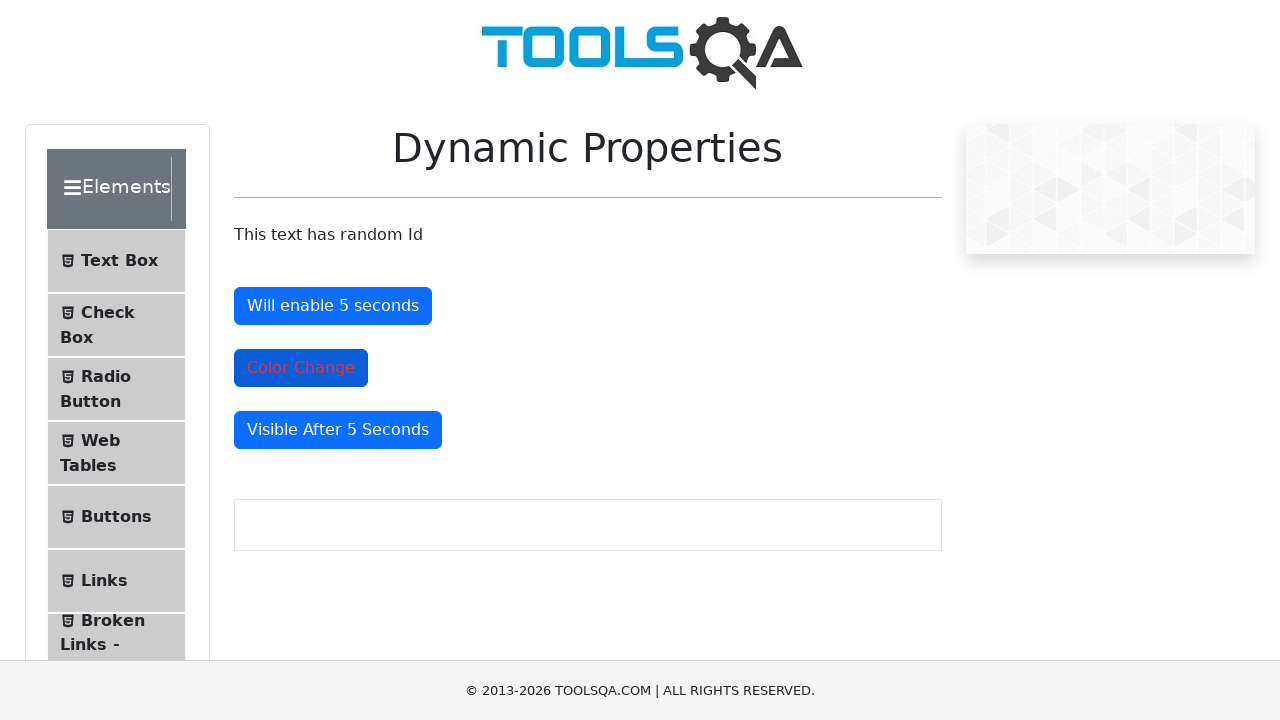